Tests registration form validation when passwords don't match, showing password mismatch error

Starting URL: https://dsportalapp.herokuapp.com/

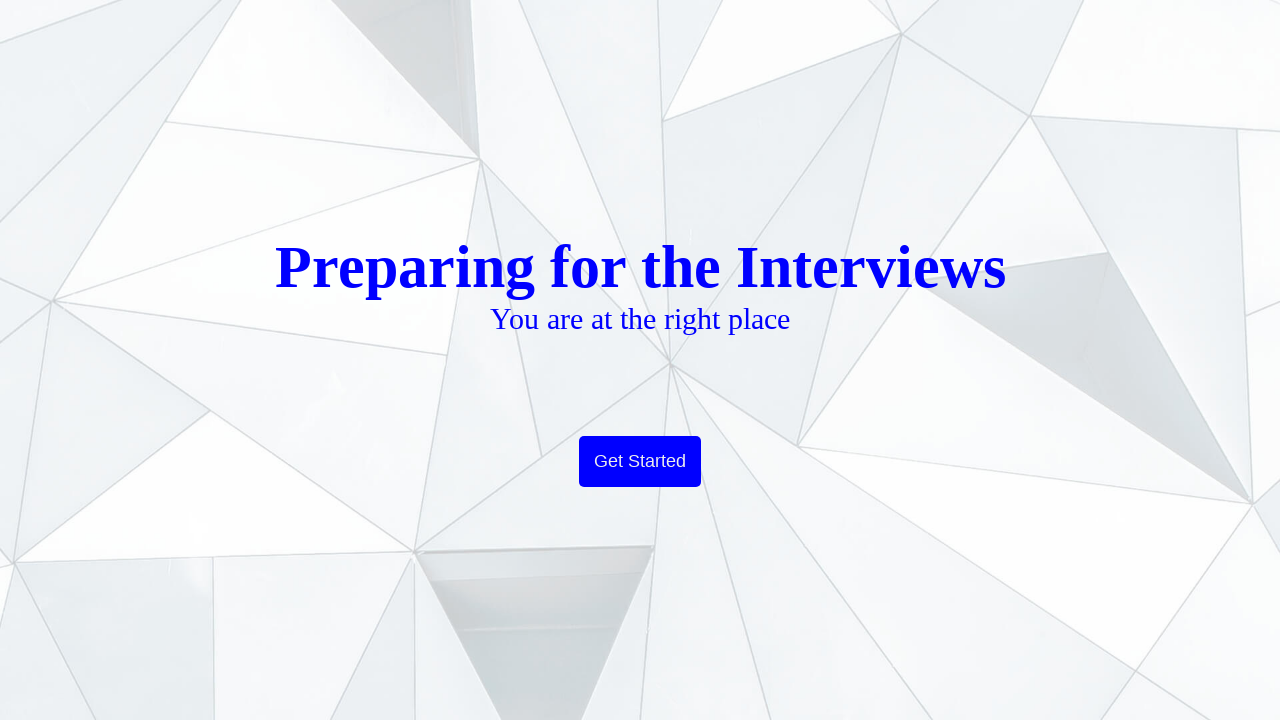

Clicked 'Get Started' button on welcome page at (640, 462) on text=Get Started
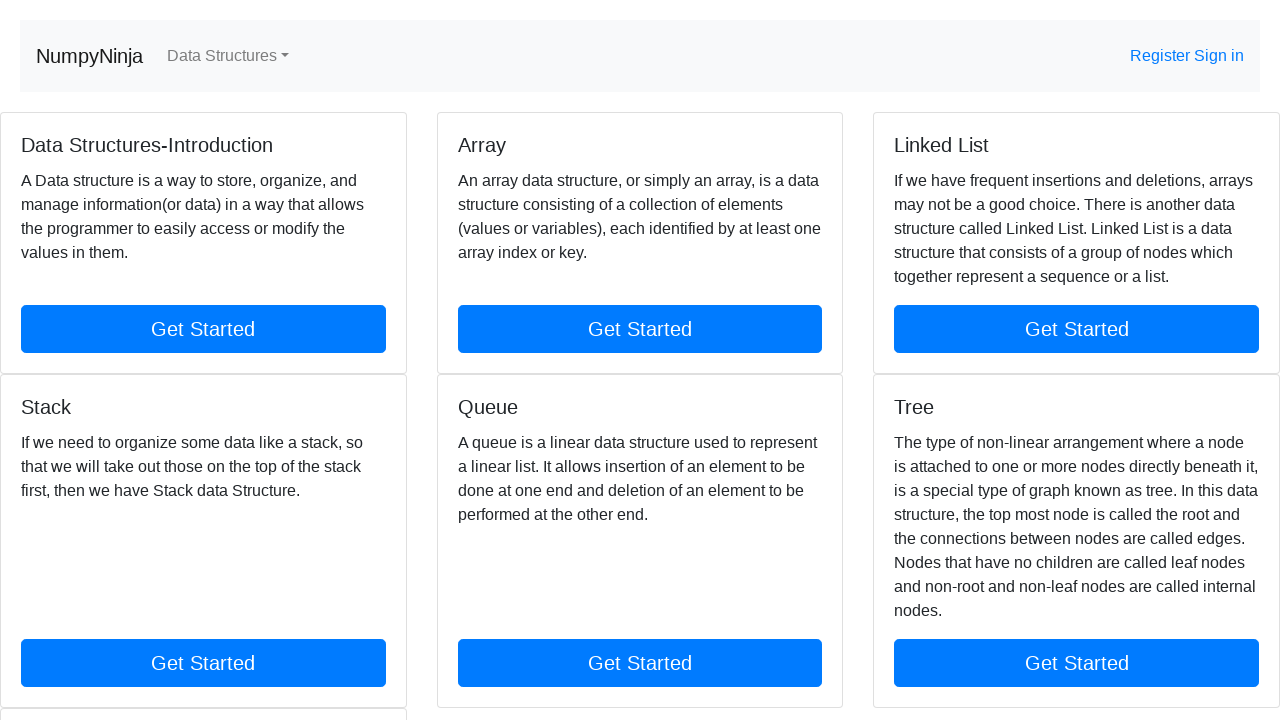

Clicked 'Register' link in banner at (1162, 56) on text=Register
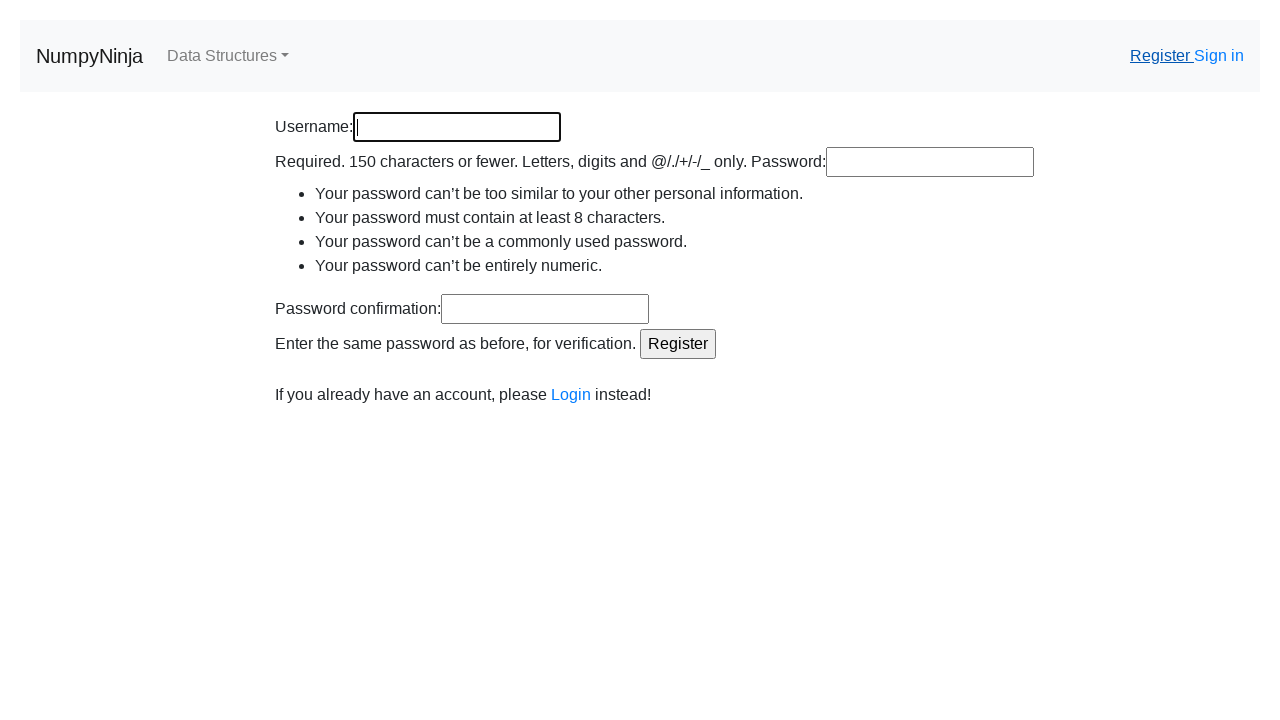

Filled username field with 'TestUser123' on input[name='username']
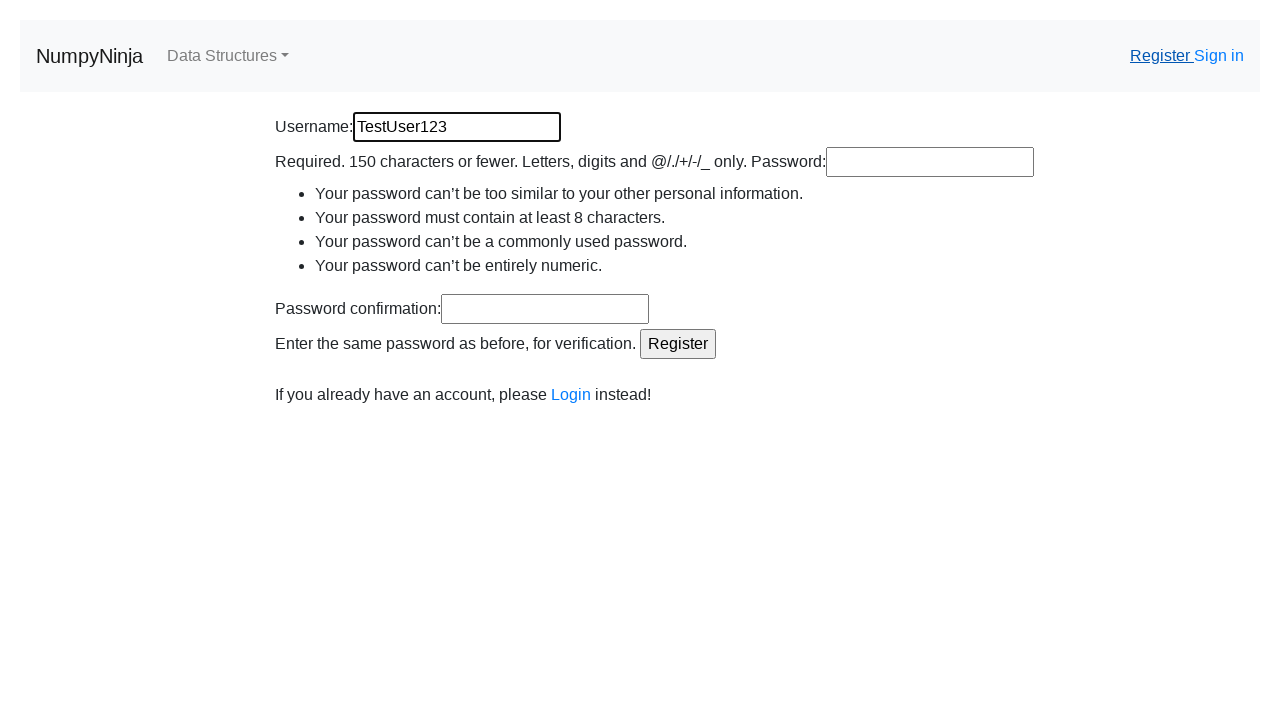

Filled password field with 'Password123' on input[name='password1']
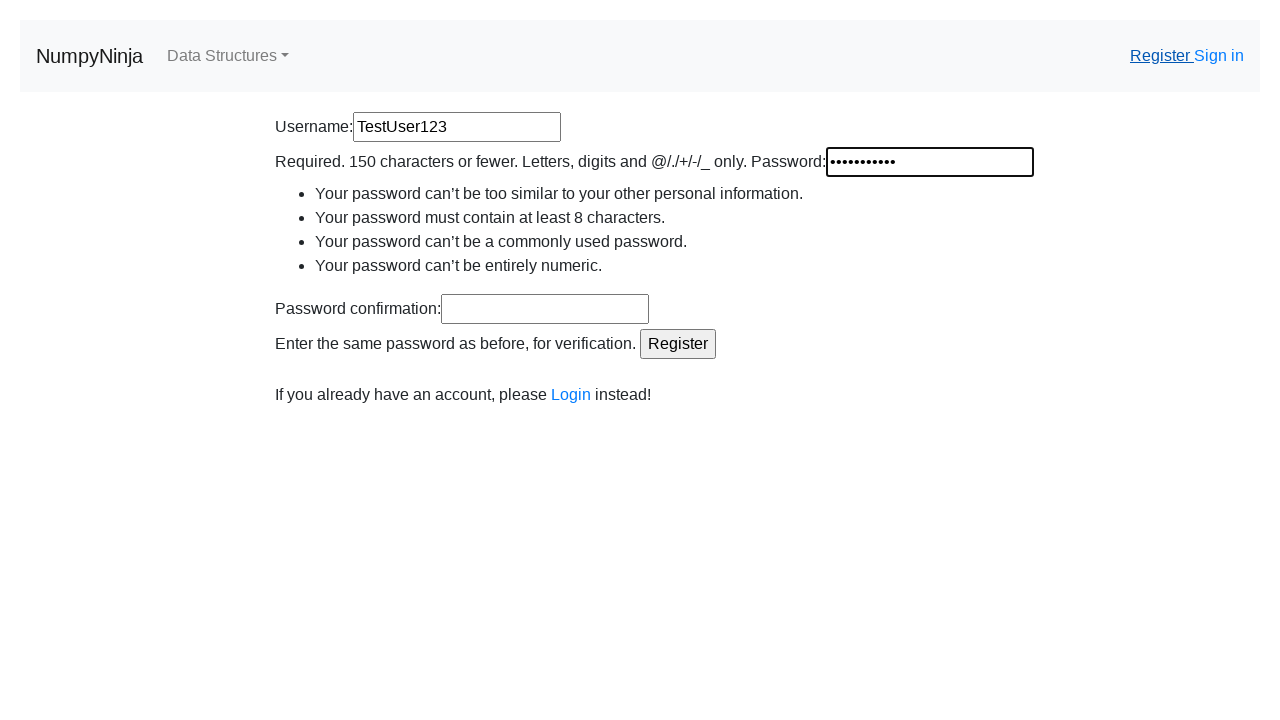

Filled confirm password field with 'DifferentPass456' (mismatched password) on input[name='password2']
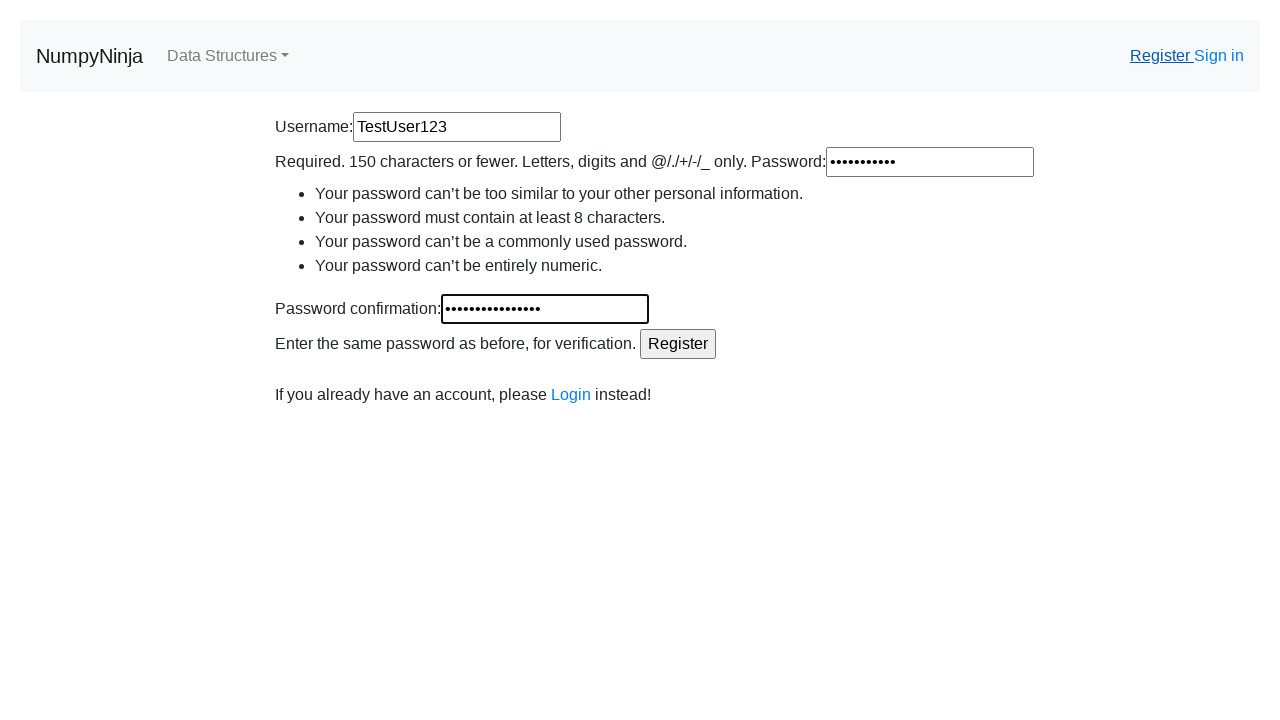

Clicked Register button with mismatched passwords at (678, 344) on input[value='Register']
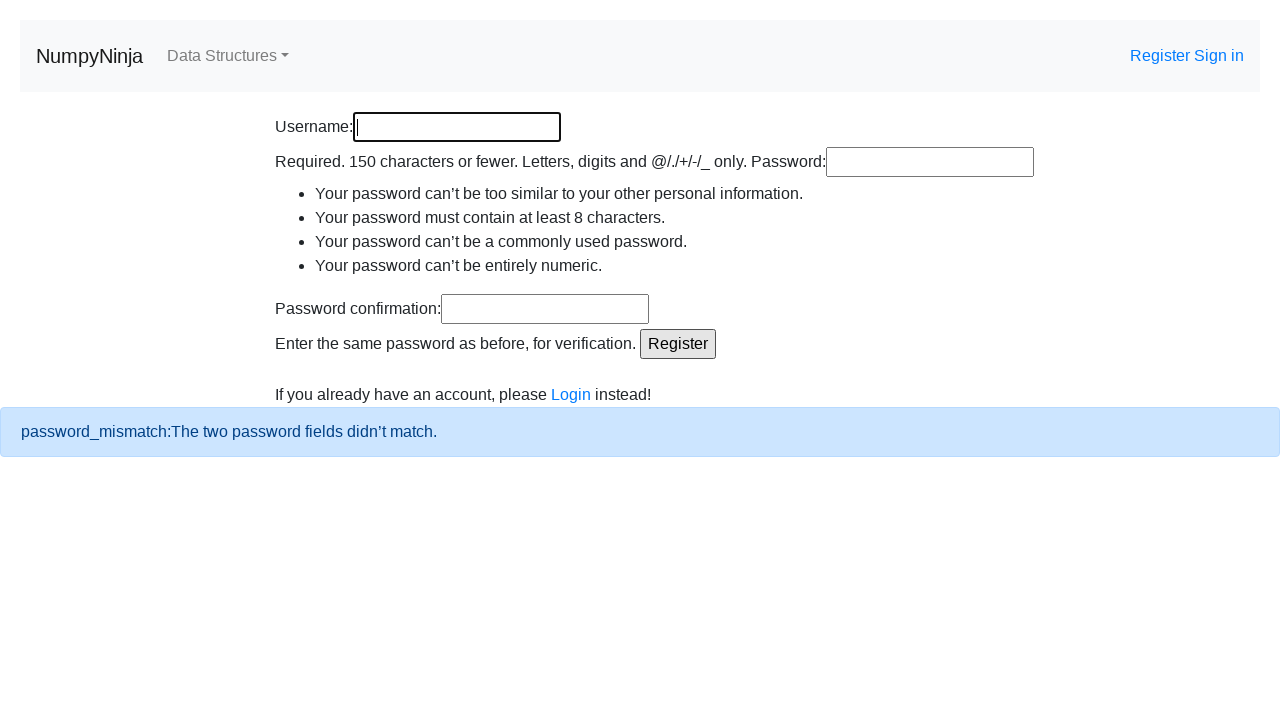

Password mismatch error alert appeared
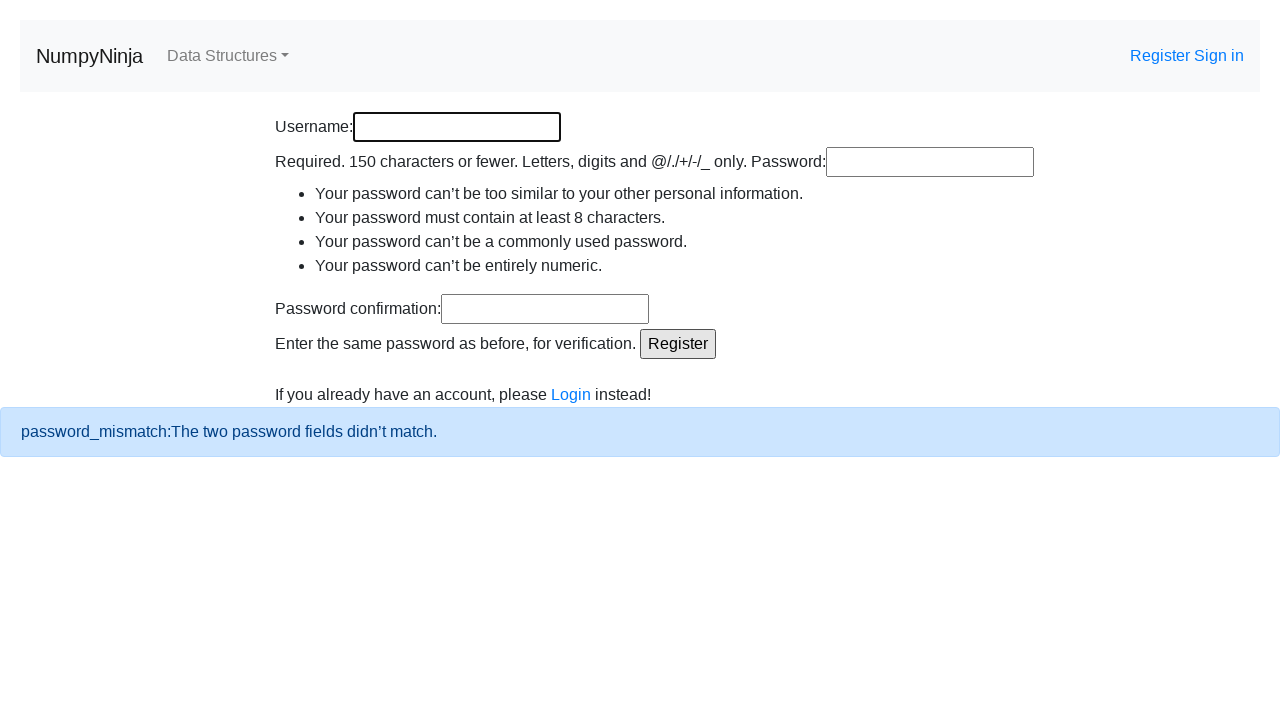

Retrieved error message text from alert
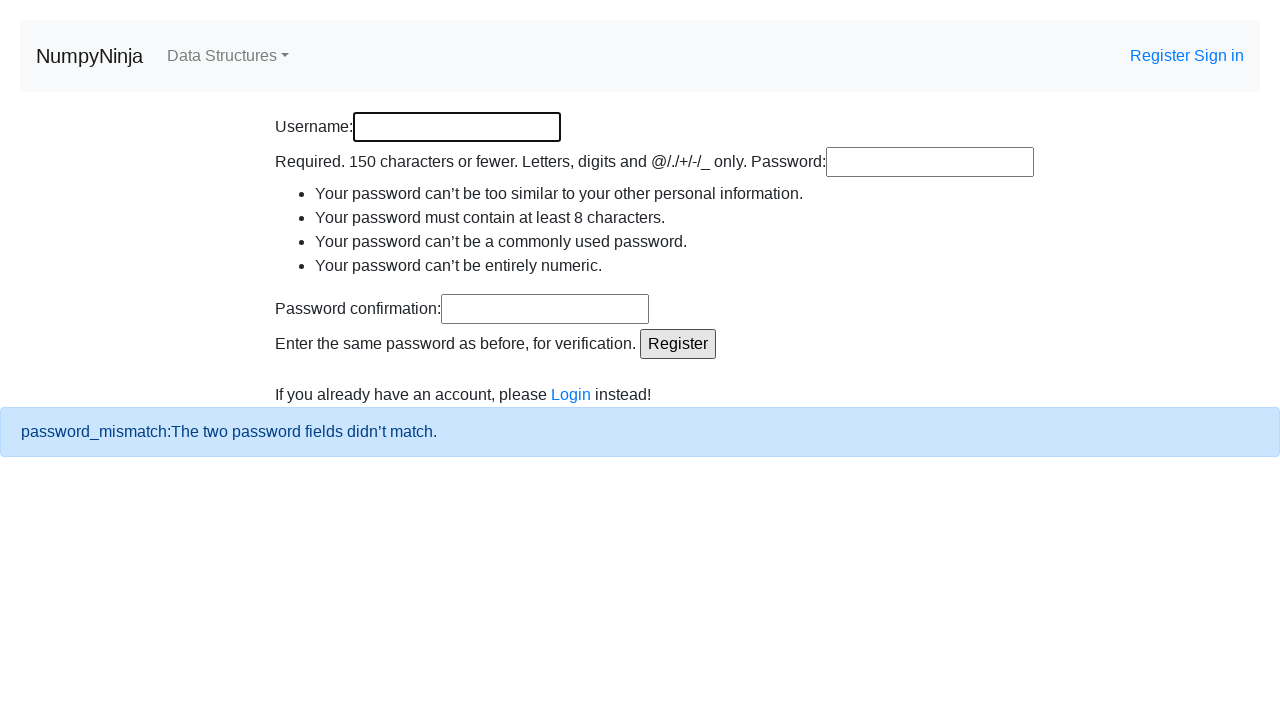

Verified password mismatch error message is displayed
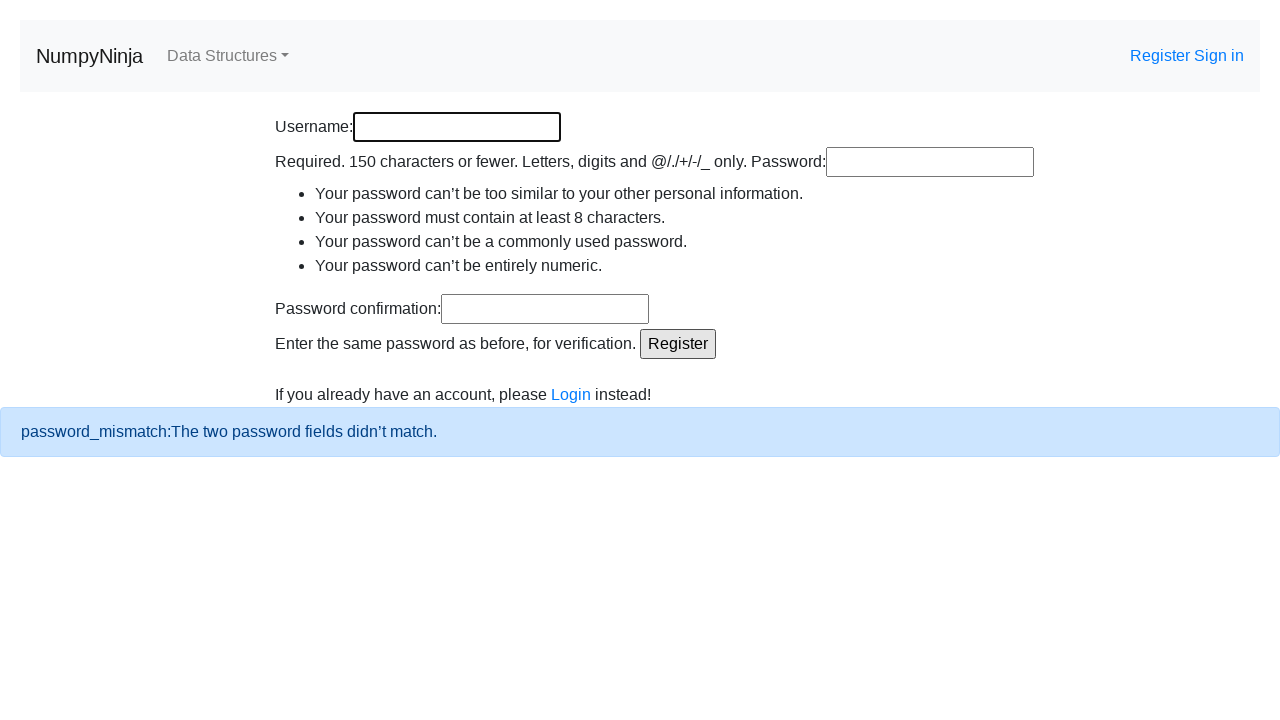

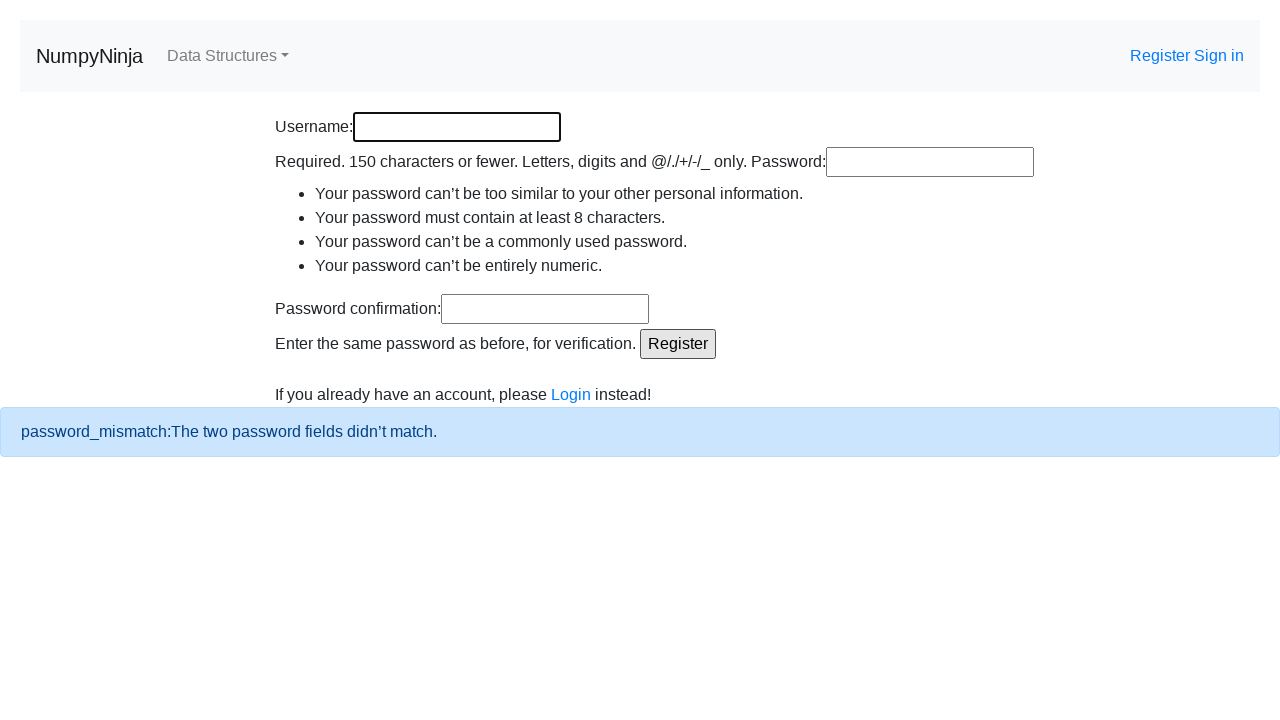